Tests the search functionality on Python.org by entering "pycon" in the search box and submitting the search form.

Starting URL: https://www.python.org

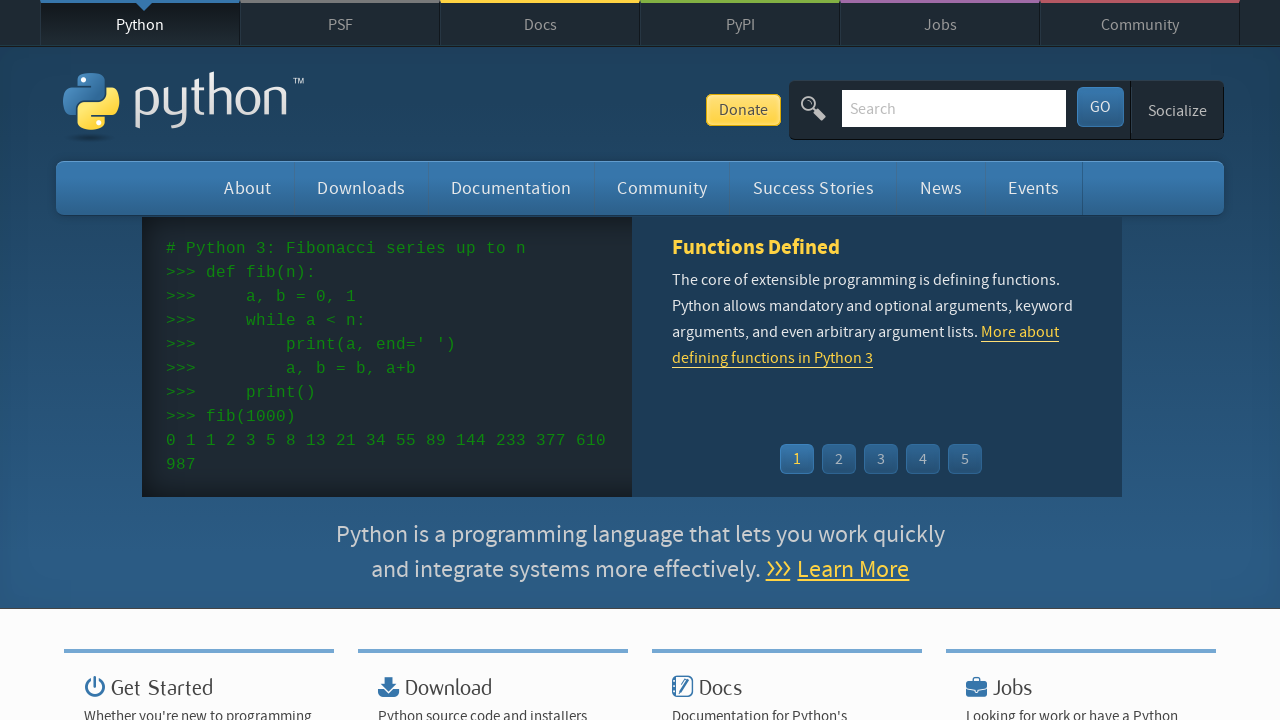

Verified page title contains 'Python'
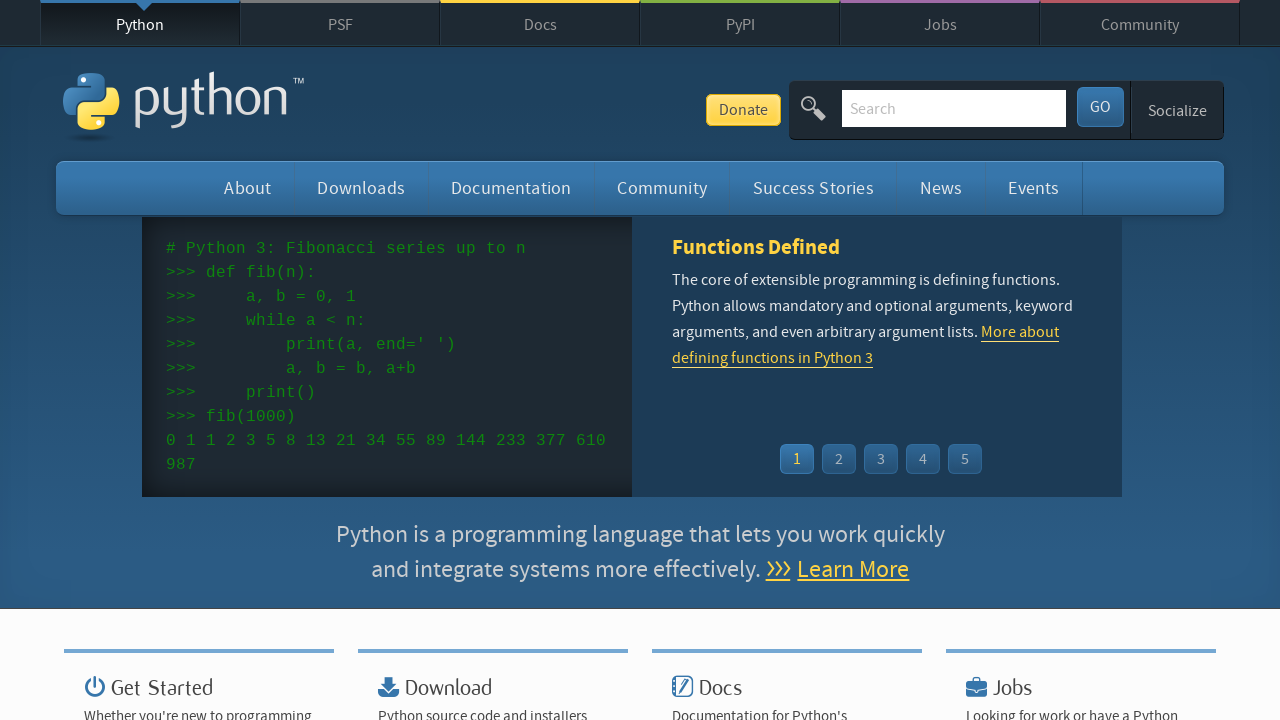

Filled search box with 'pycon' on input[name='q']
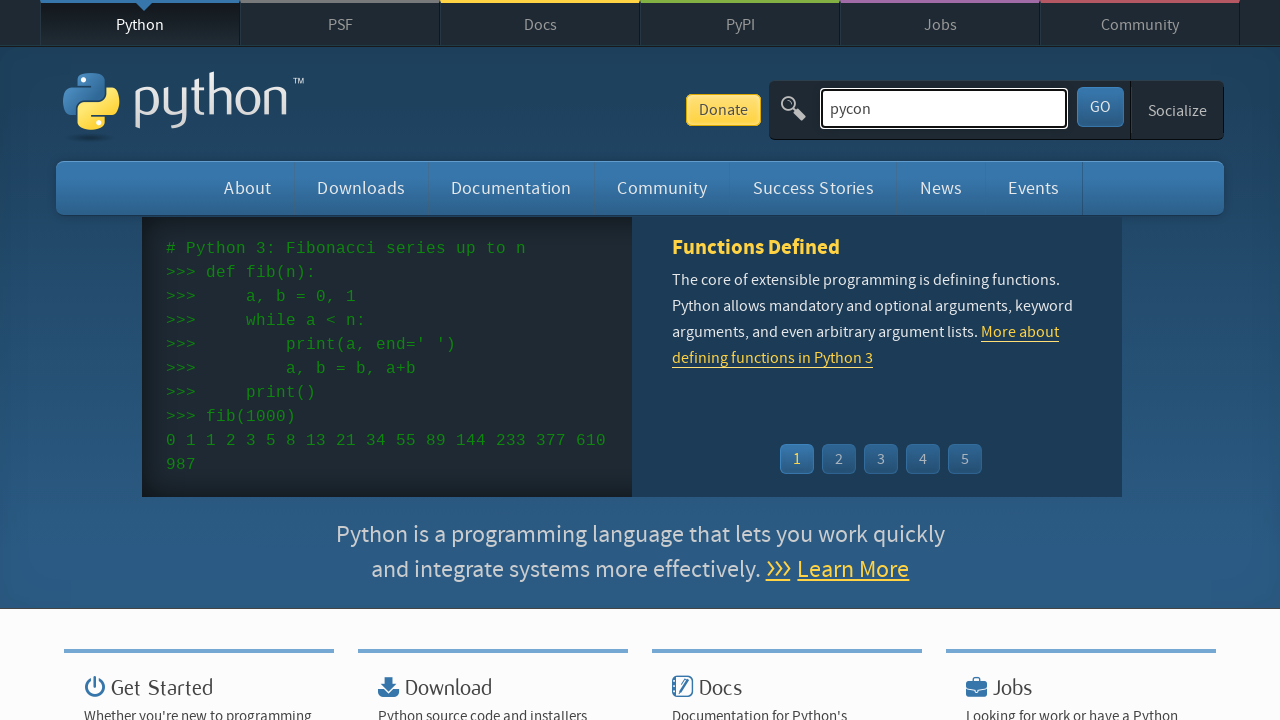

Pressed Enter to submit search form on input[name='q']
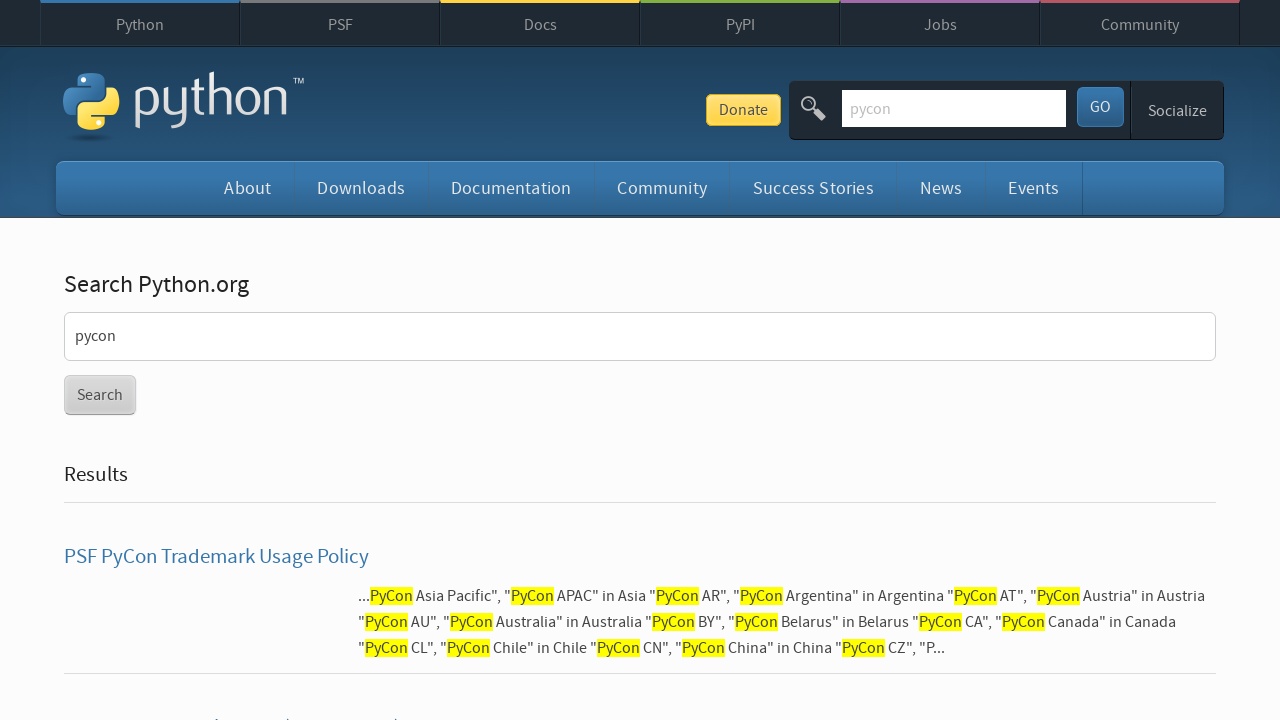

Search results page loaded and network idle
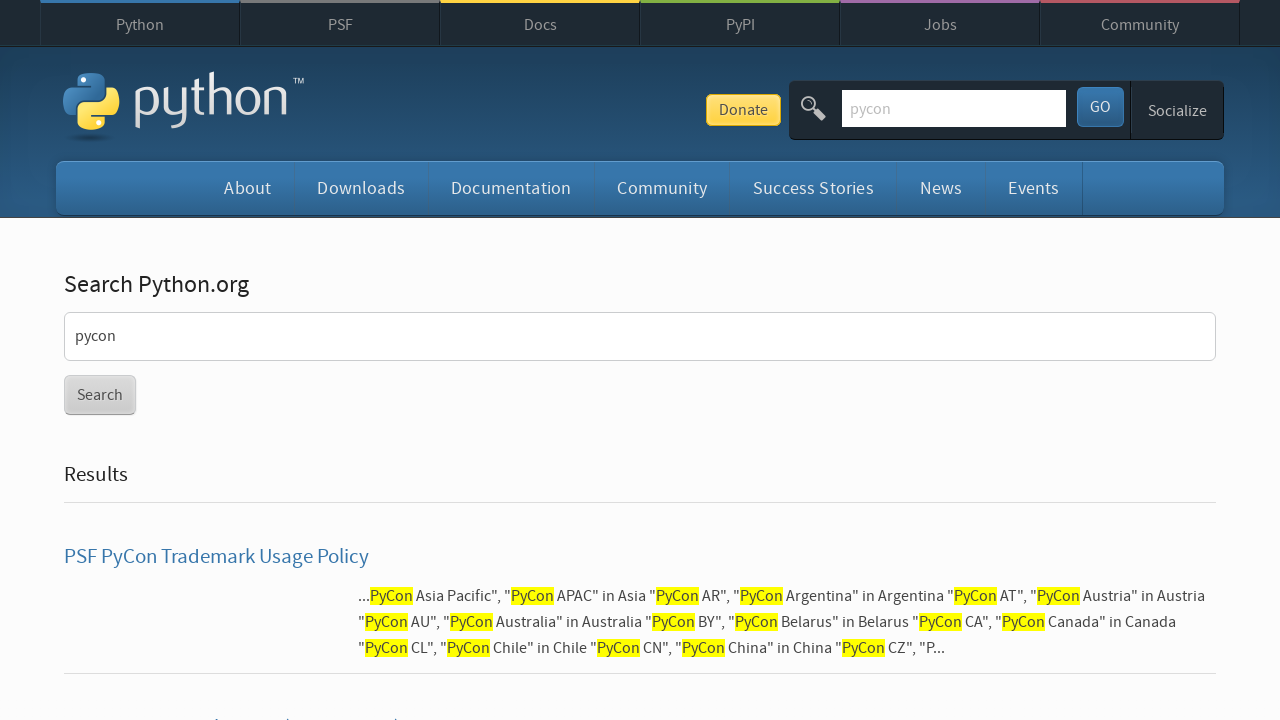

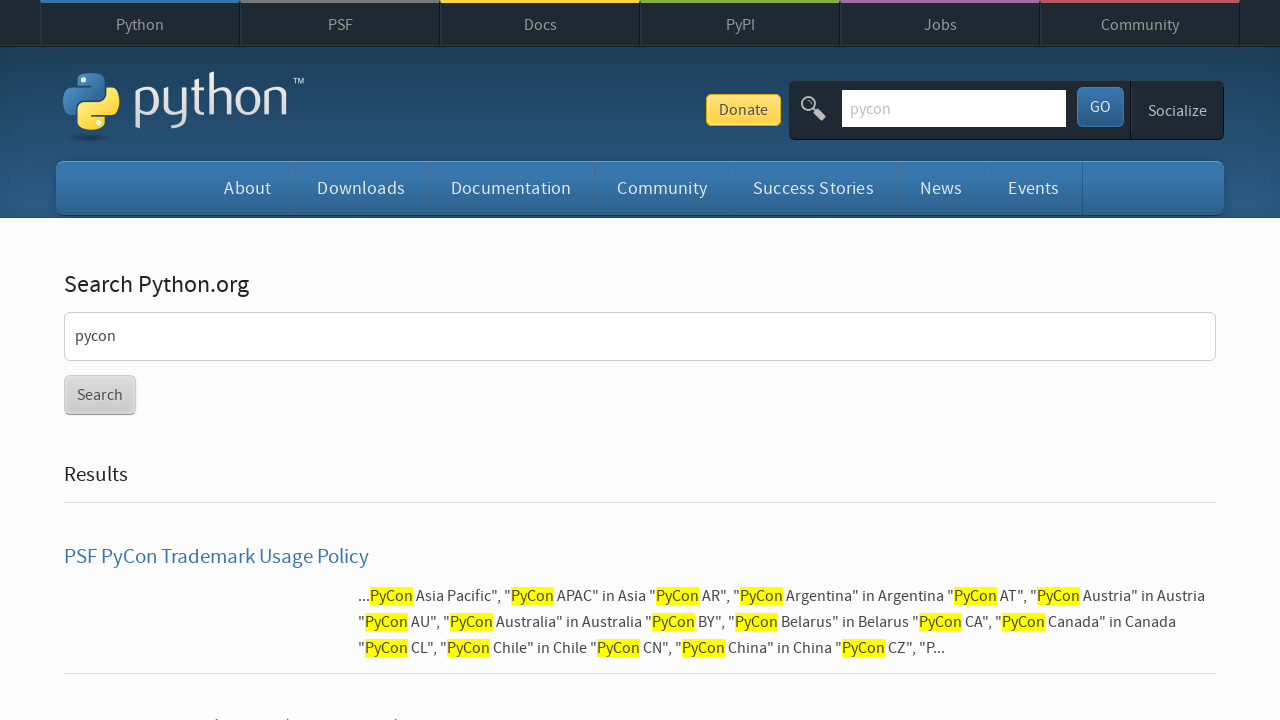